Tests date picker functionality by selecting a specific date (year 2014, September, day 28) from dropdown-based date picker controls

Starting URL: https://demo.automationtesting.in/Datepicker.html

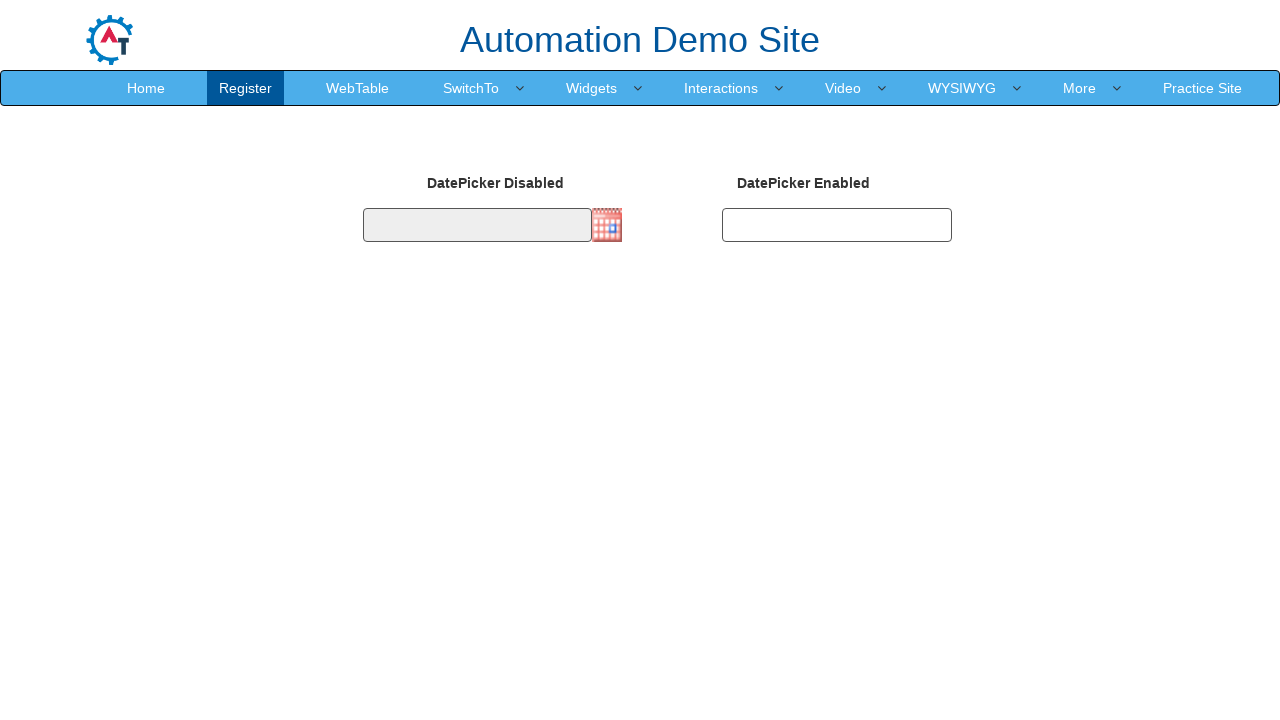

Clicked on date input box to open the date picker at (837, 225) on #datepicker2
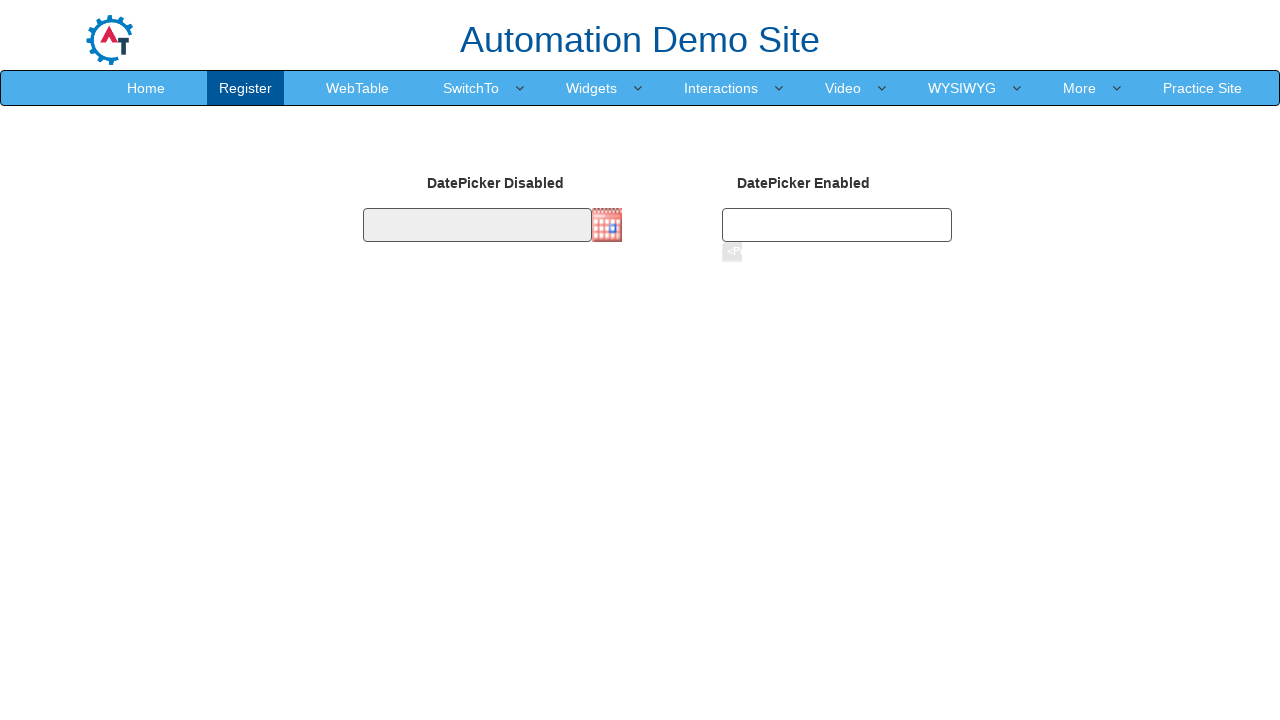

Selected year 2014 from dropdown on (//select[@class='datepick-month-year'])[2]
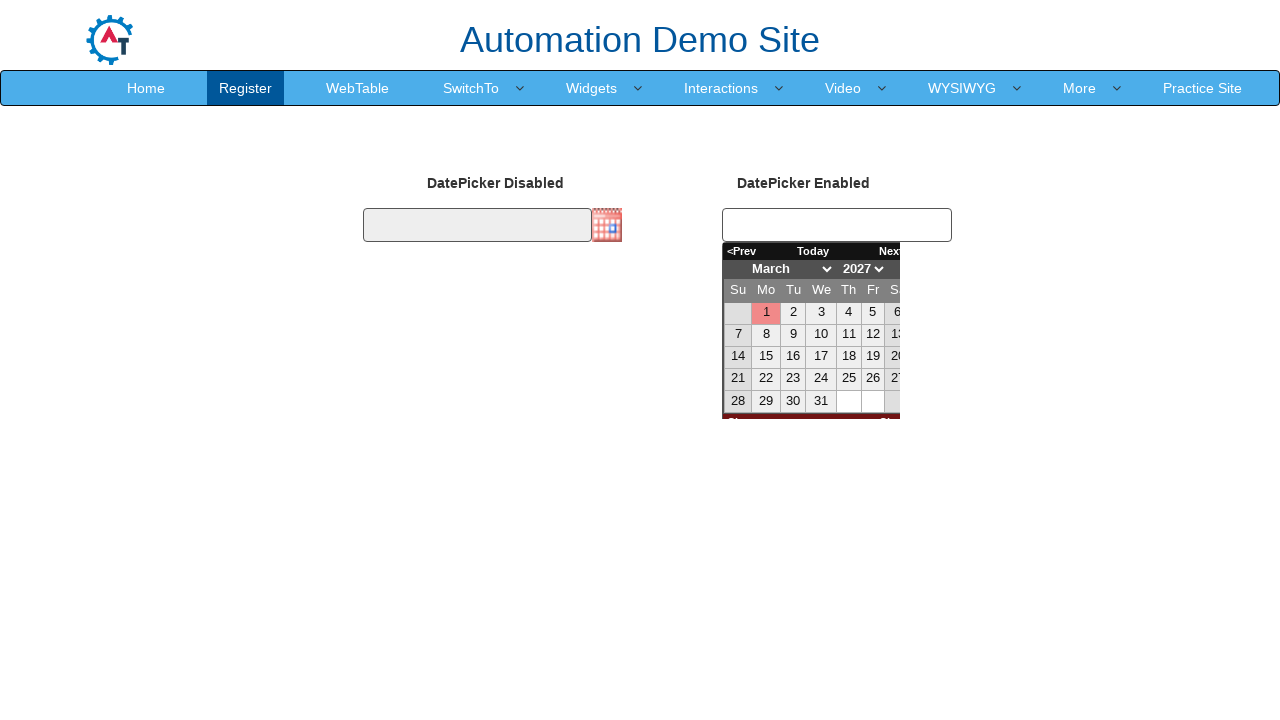

Selected September from month dropdown on //*[contains(@title,'the month')]
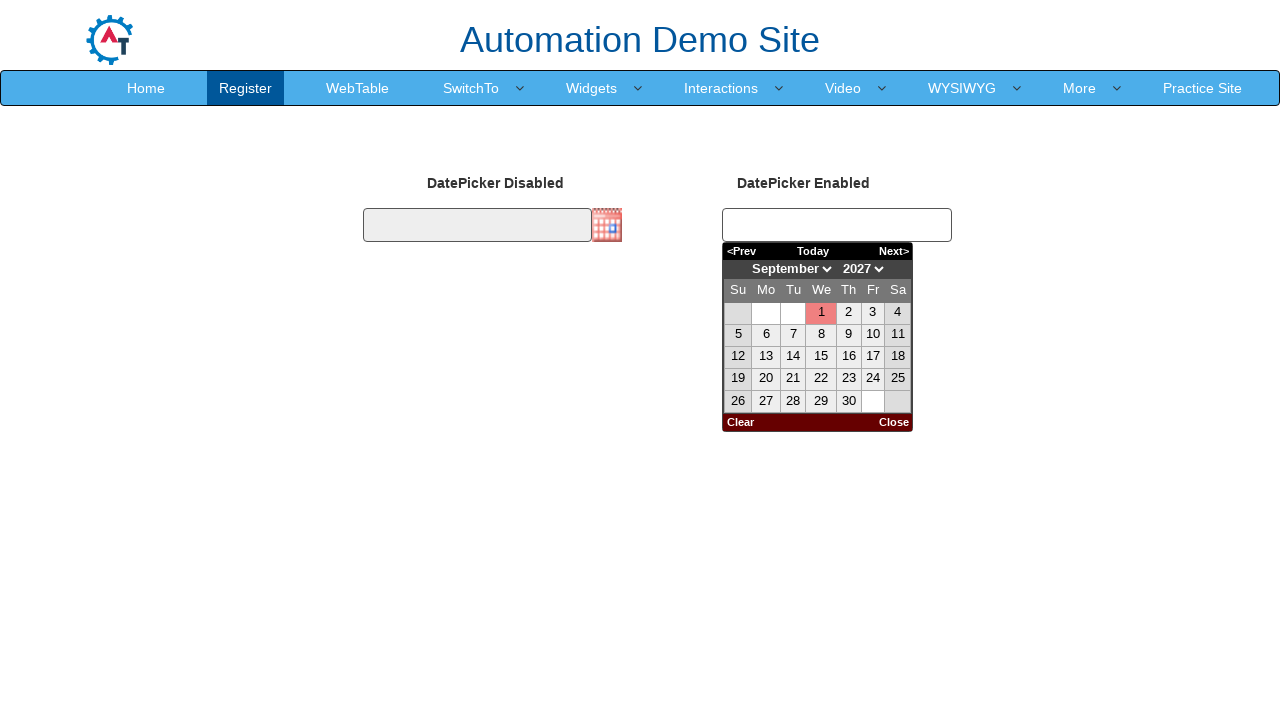

Selected day 28 from calendar at (793, 402) on xpath=//*[@class='datepick-month']//table//td >> text='28'
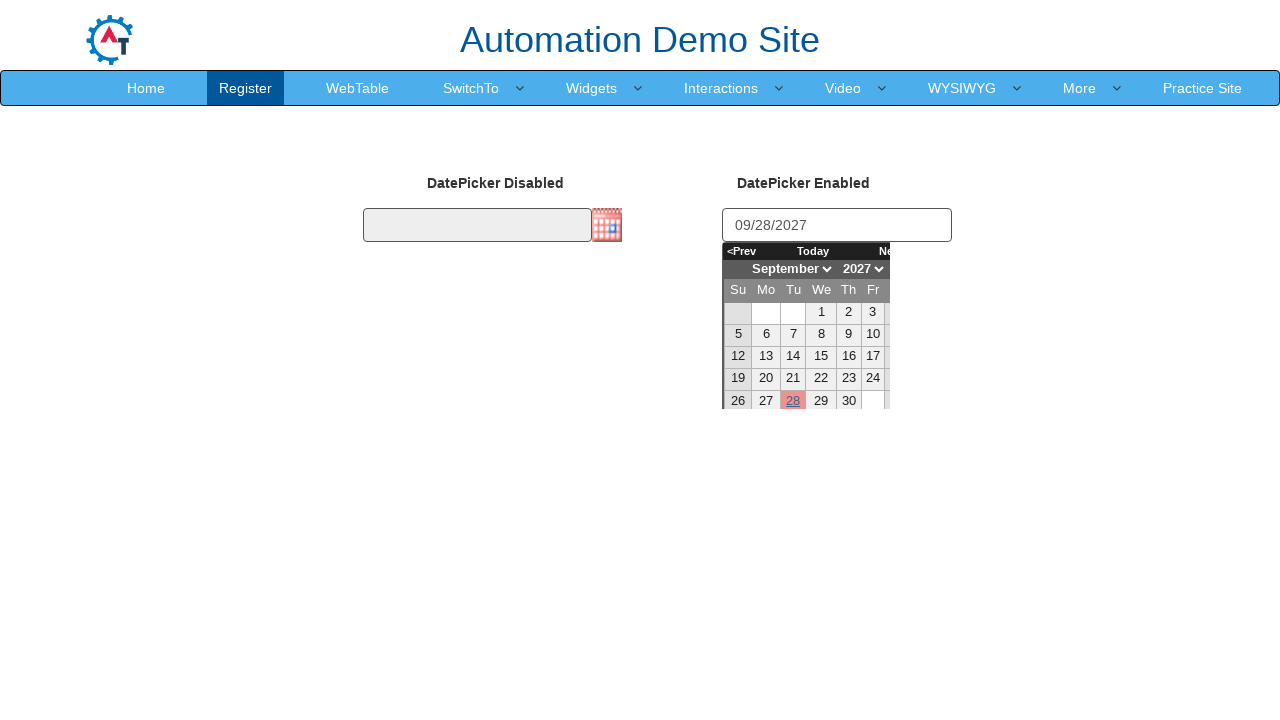

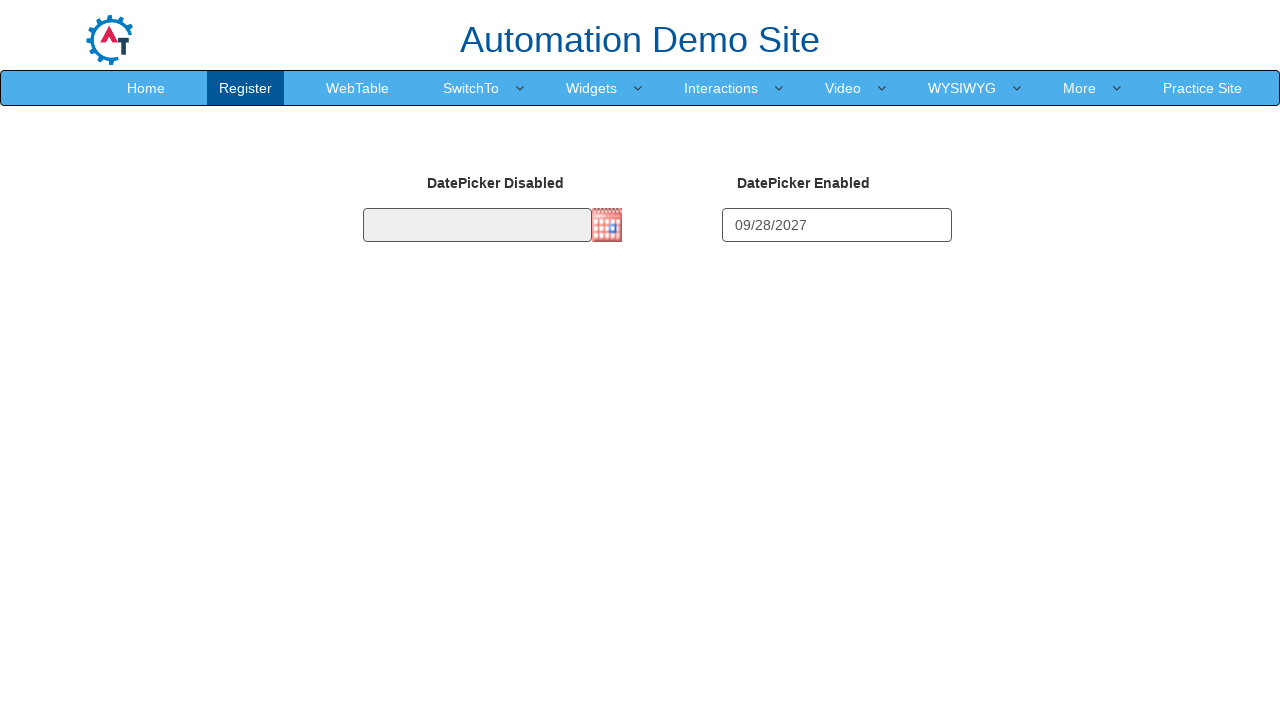